Tests keyboard input functionality by sending special keys (arrow key and key combinations) to an input field

Starting URL: https://the-internet.herokuapp.com/key_presses

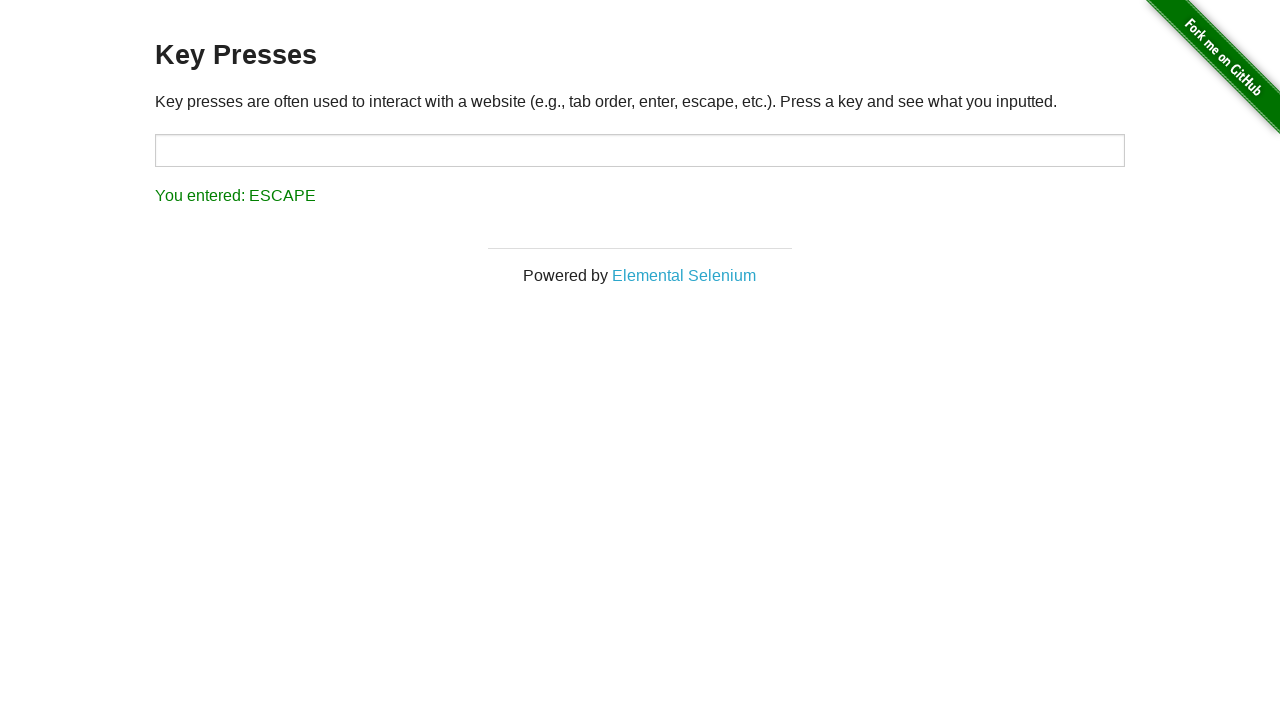

Located the target input field for key presses
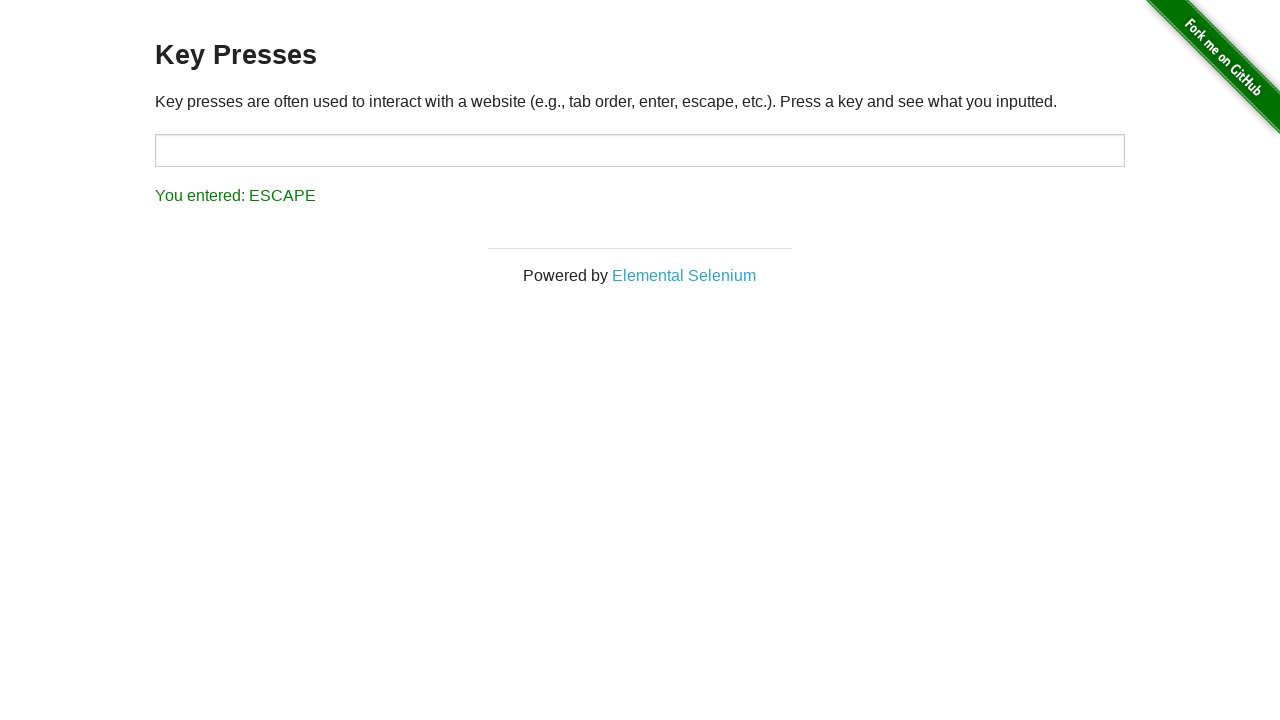

Pressed LEFT arrow key on #target
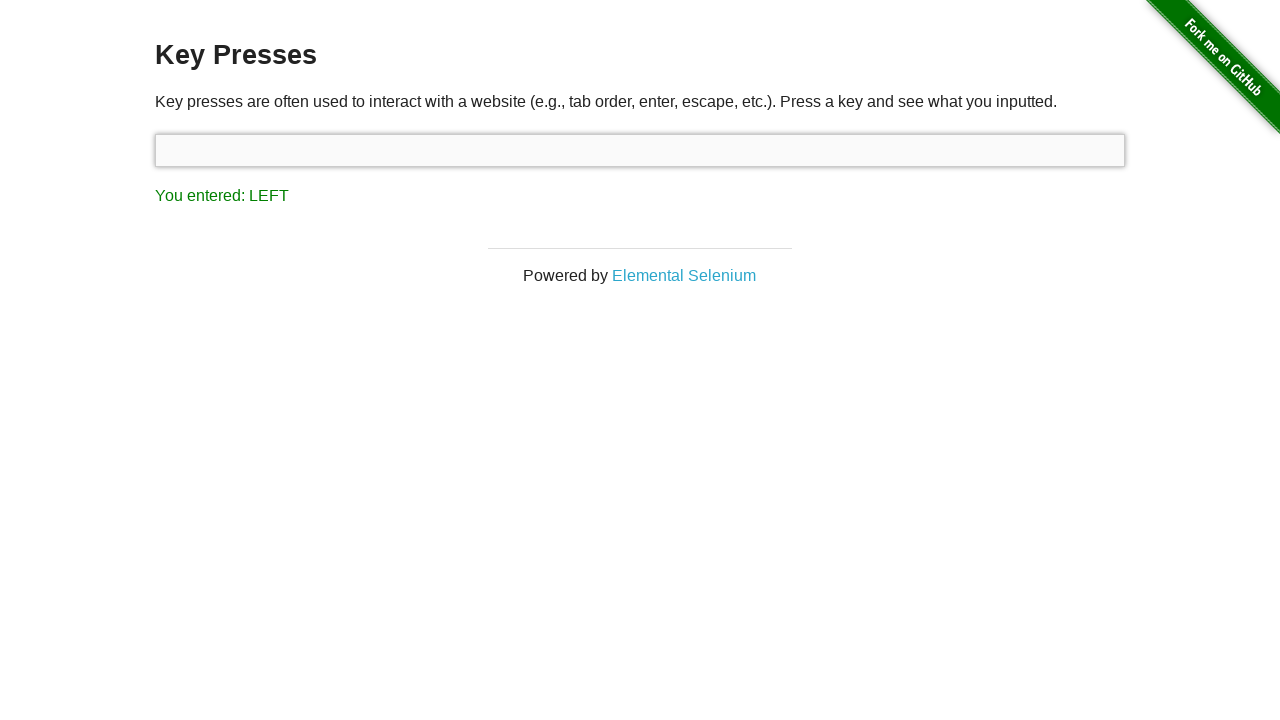

Pressed Ctrl+A key combination on #target
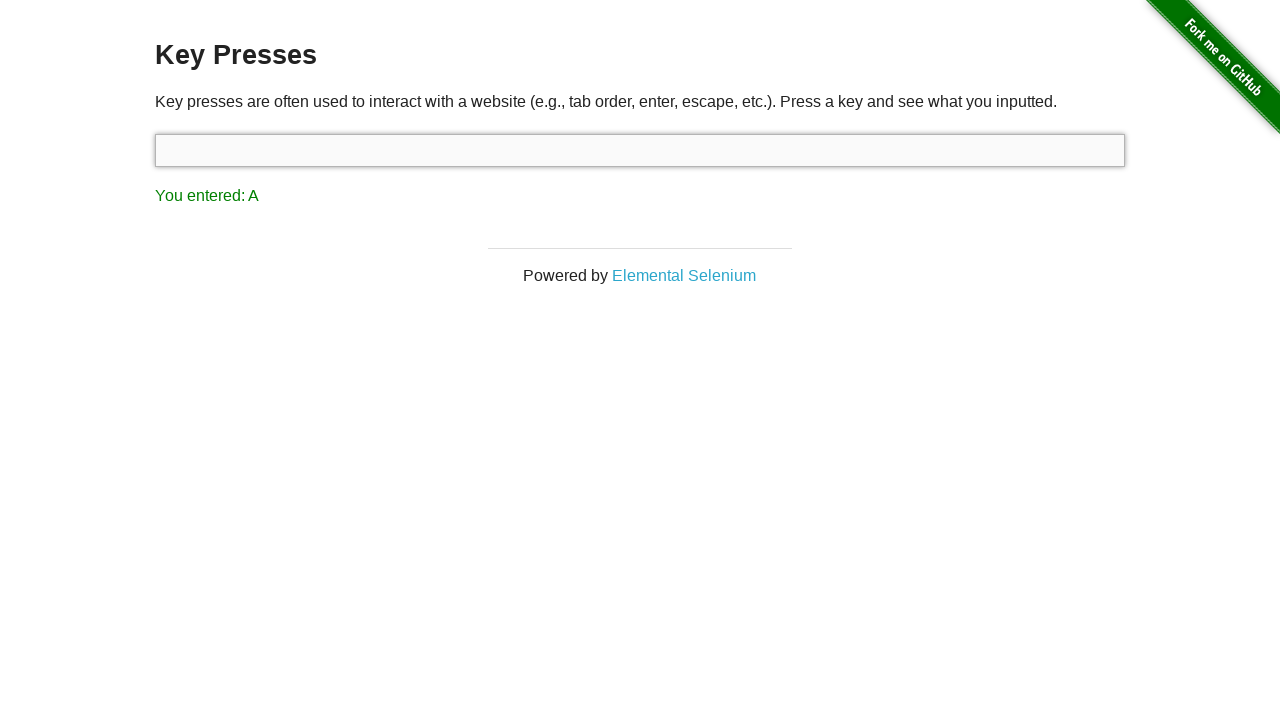

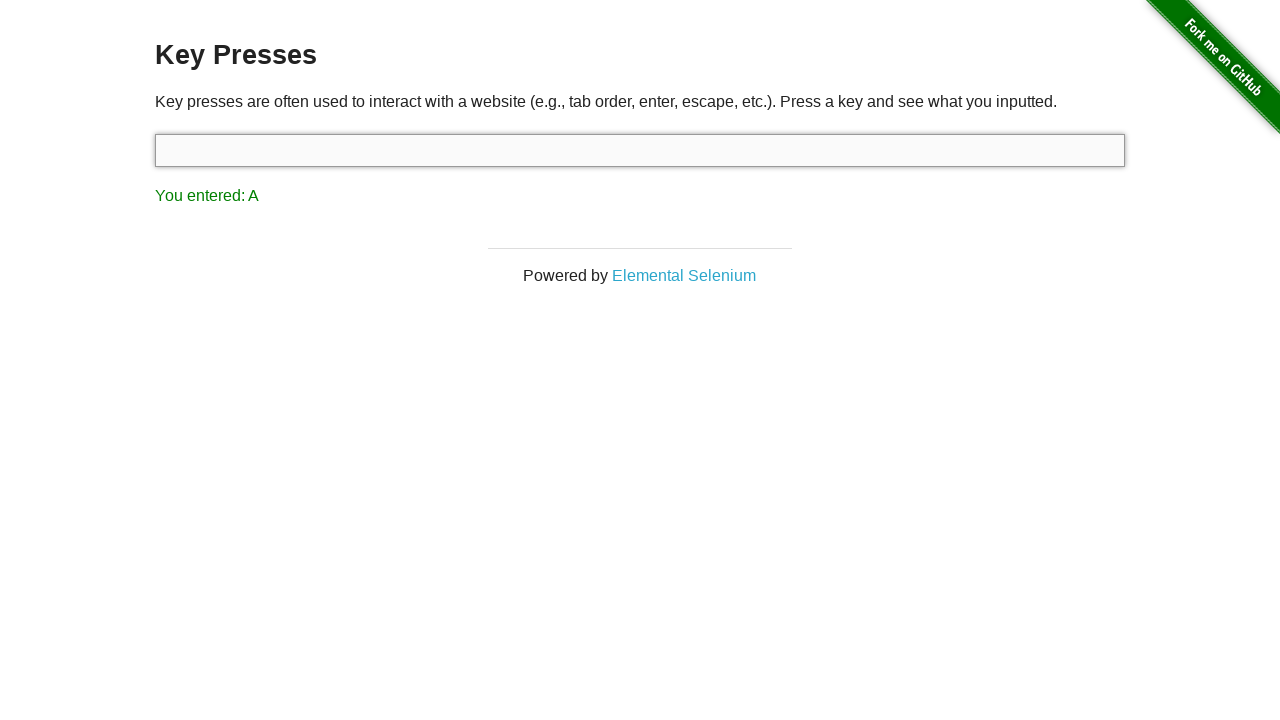